Tests adding todo items to the list by filling the input and pressing Enter, then verifying the items appear in the list.

Starting URL: https://demo.playwright.dev/todomvc

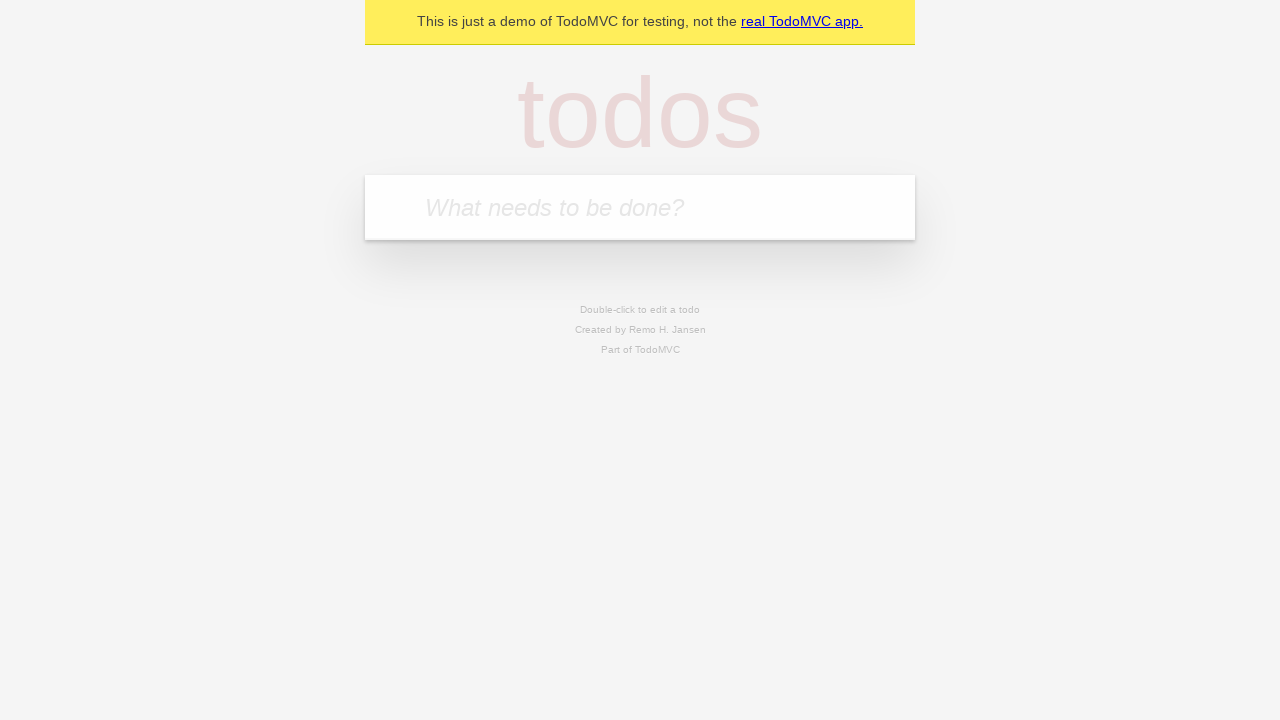

Filled todo input with 'buy some cheese' on internal:attr=[placeholder="What needs to be done?"i]
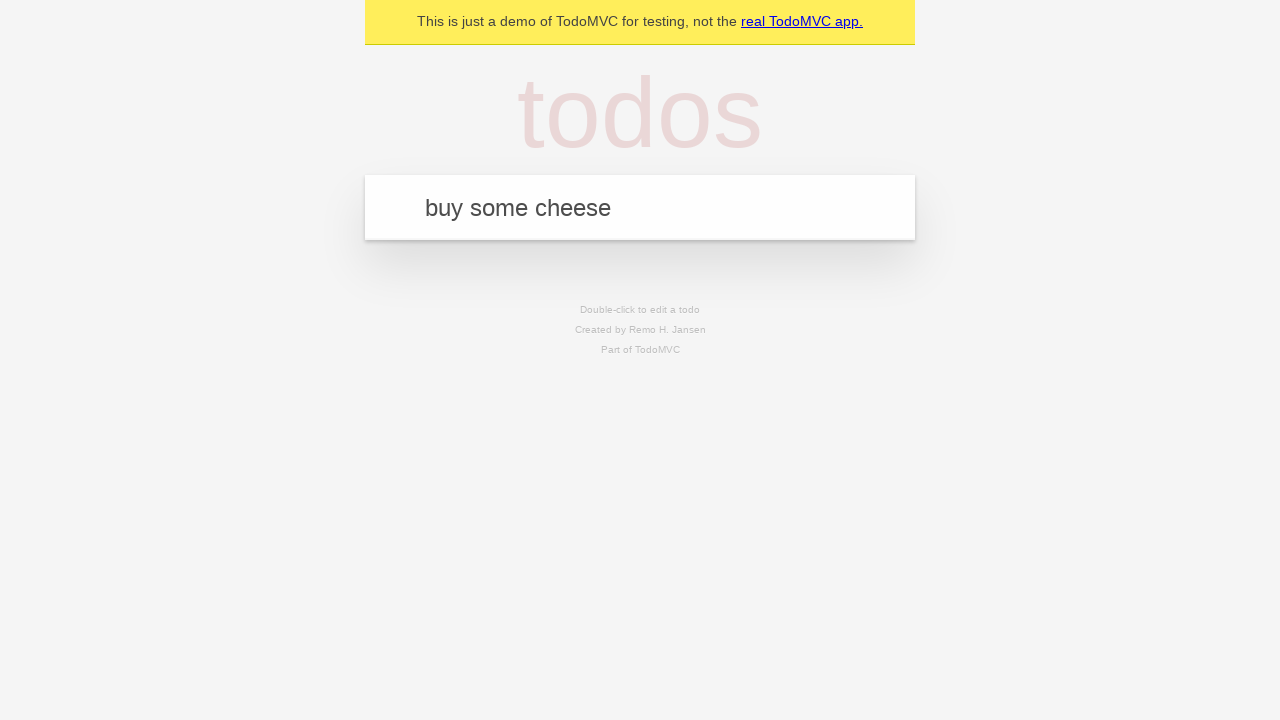

Pressed Enter to add first todo item on internal:attr=[placeholder="What needs to be done?"i]
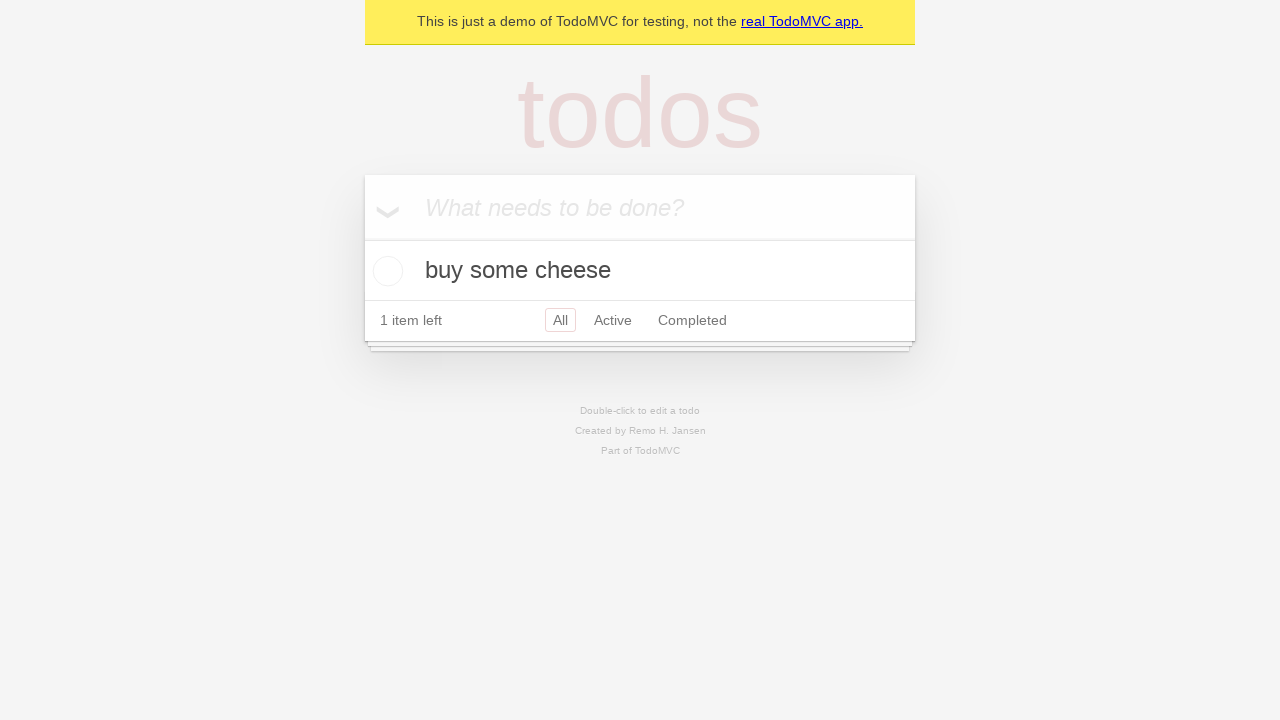

Verified first todo item appeared in the list
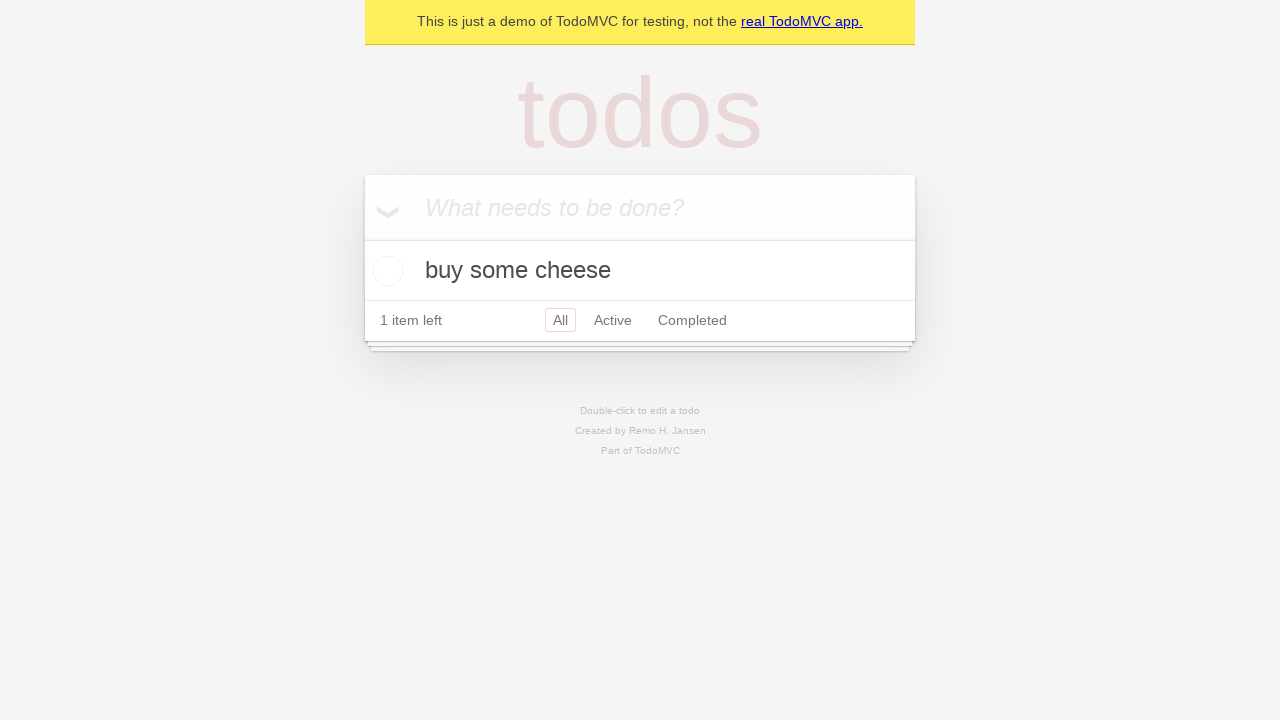

Filled todo input with 'feed the cat' on internal:attr=[placeholder="What needs to be done?"i]
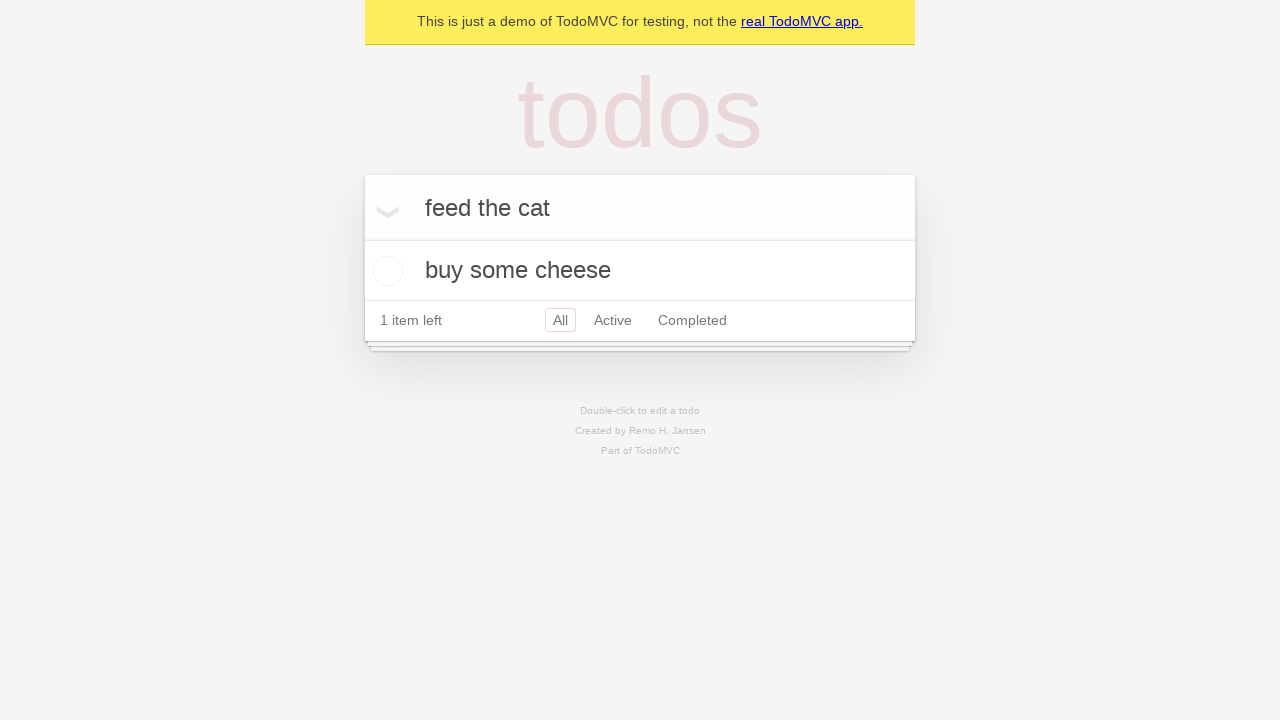

Pressed Enter to add second todo item on internal:attr=[placeholder="What needs to be done?"i]
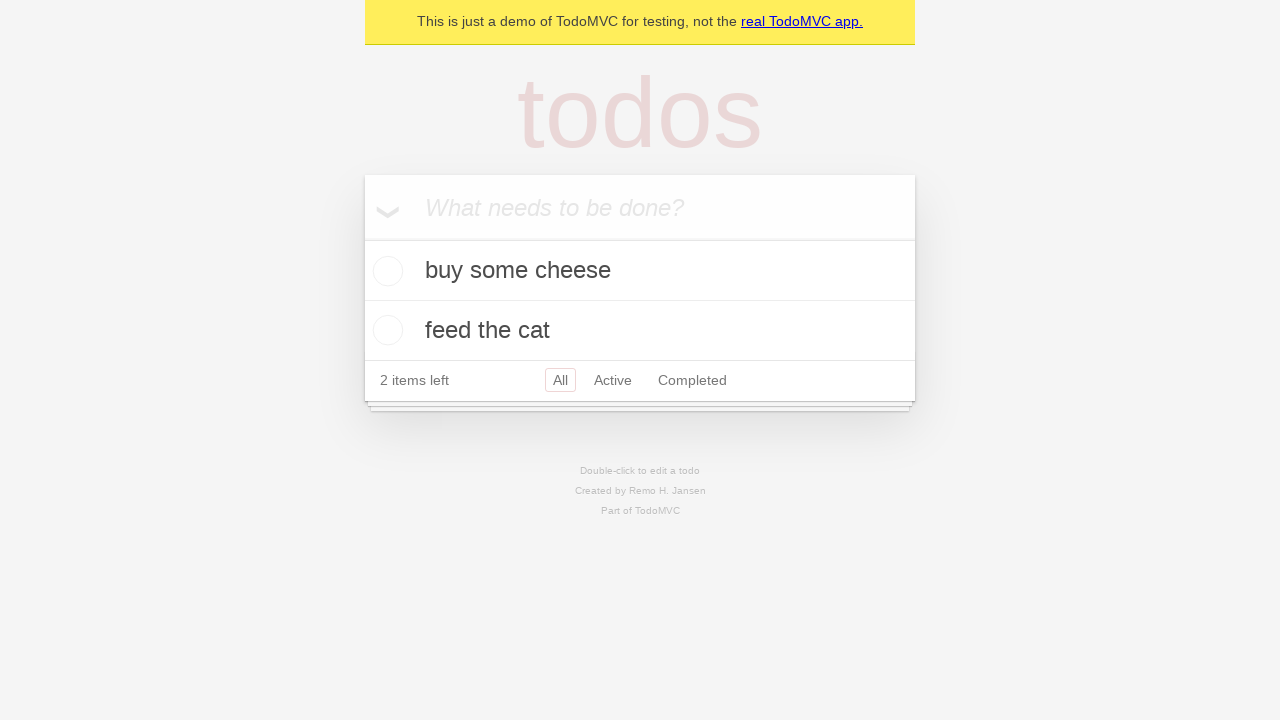

Verified both todo items are visible in the list
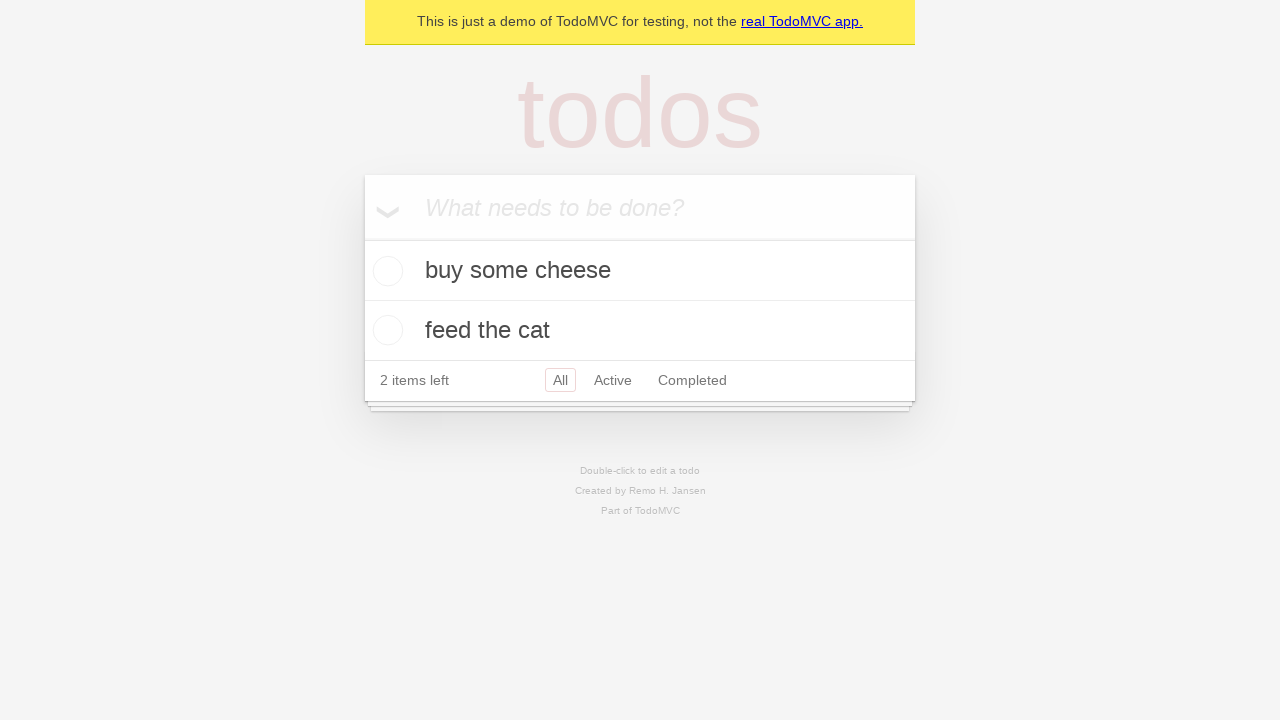

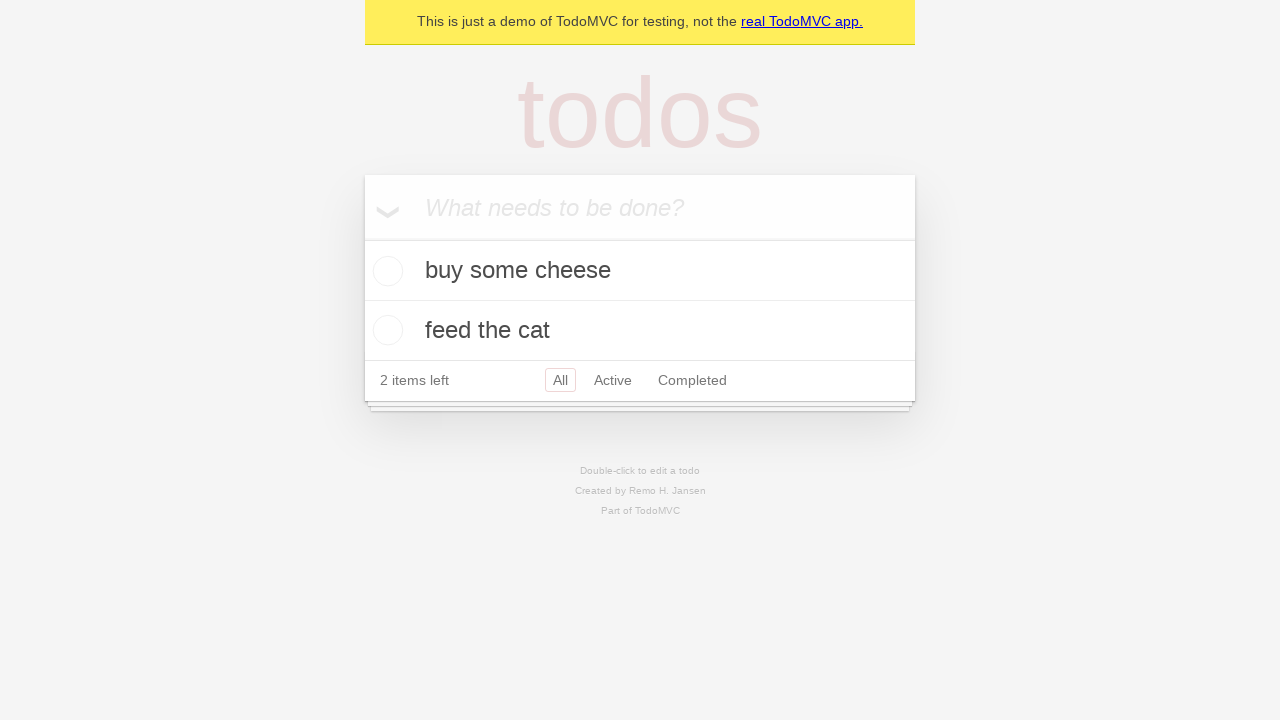